Tests the login page's error handling by entering invalid username and password credentials, then verifying that an appropriate error message is displayed and error indicators appear on the form fields.

Starting URL: https://www.saucedemo.com/

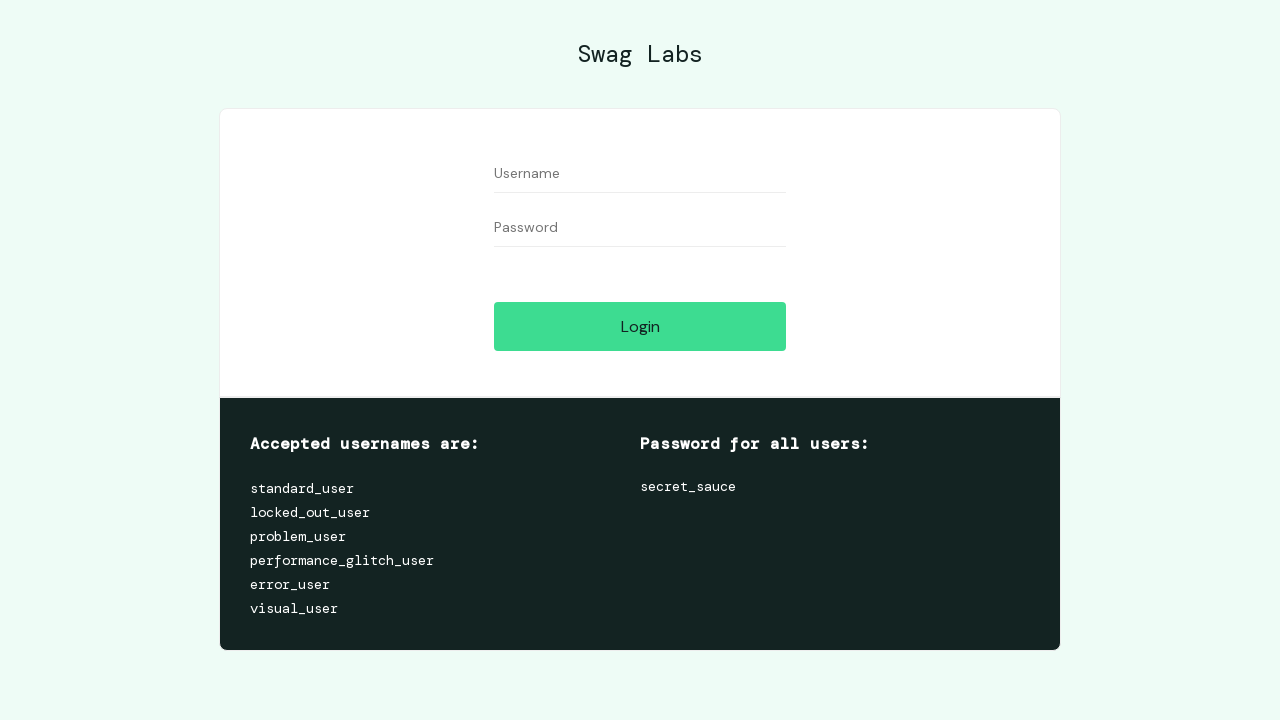

Waited for page to fully load (networkidle state)
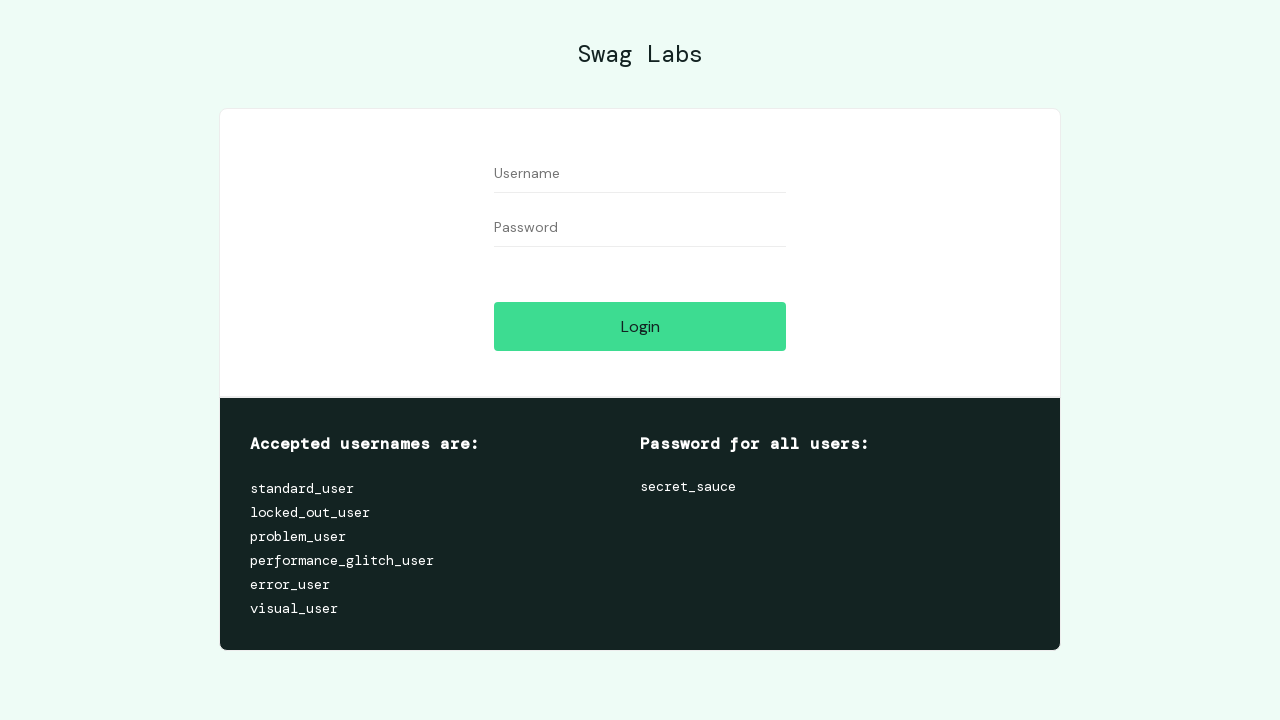

Filled username field with invalid username 'invaliduser987' on form #user-name
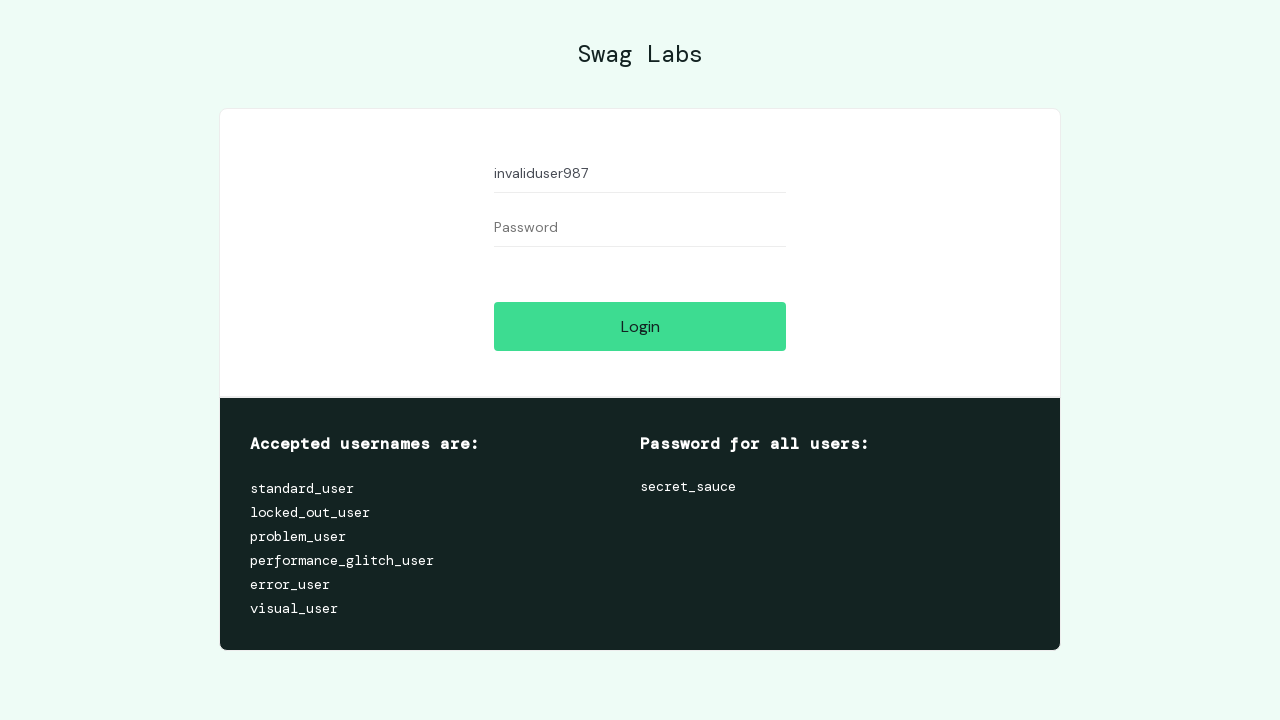

Filled password field with invalid password 'wrongpass456' on form #password
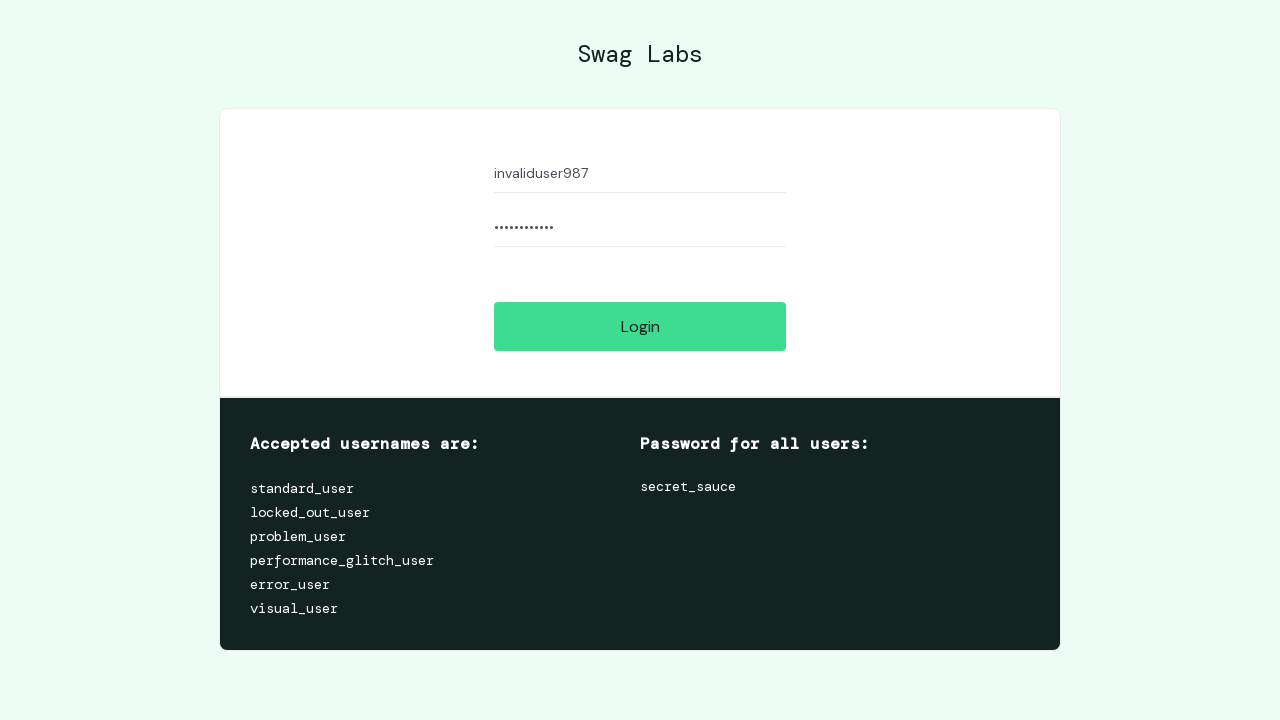

Clicked the login button at (640, 326) on form #login-button
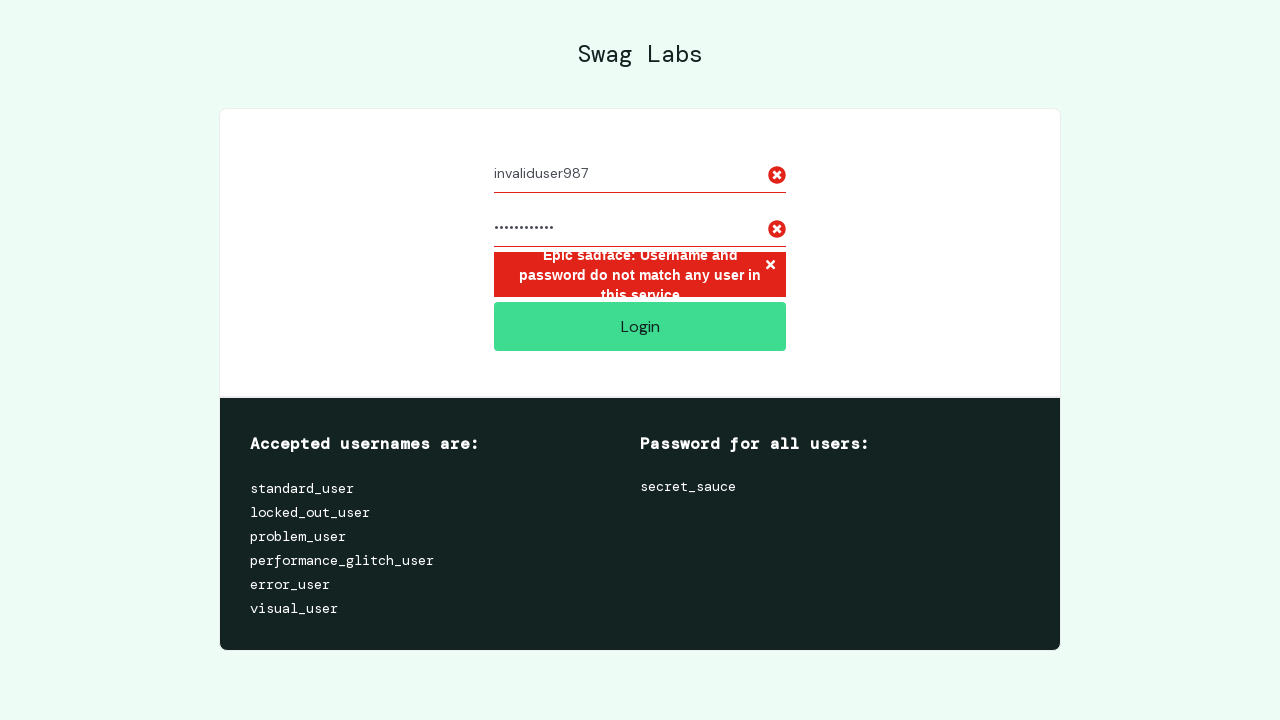

Error message appeared: 'Epic sadface: Username and password do not match any user in this service'
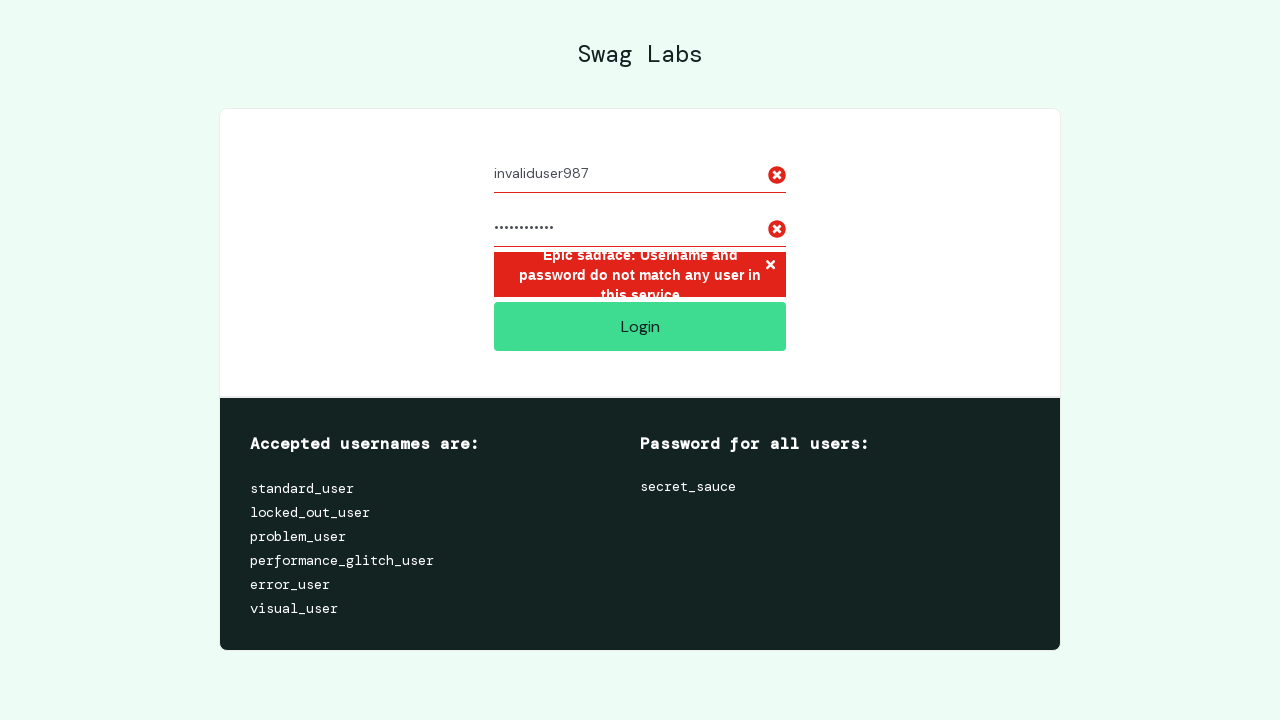

Verified login button is still visible, confirming user was not logged in
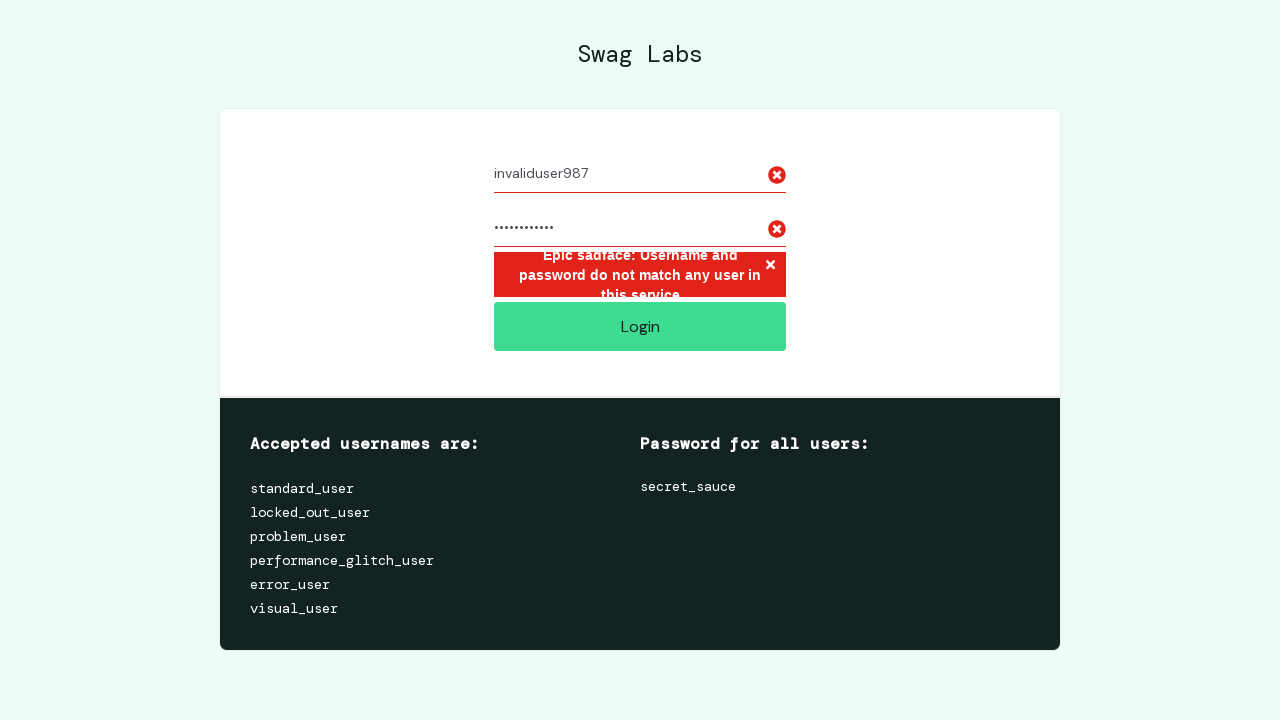

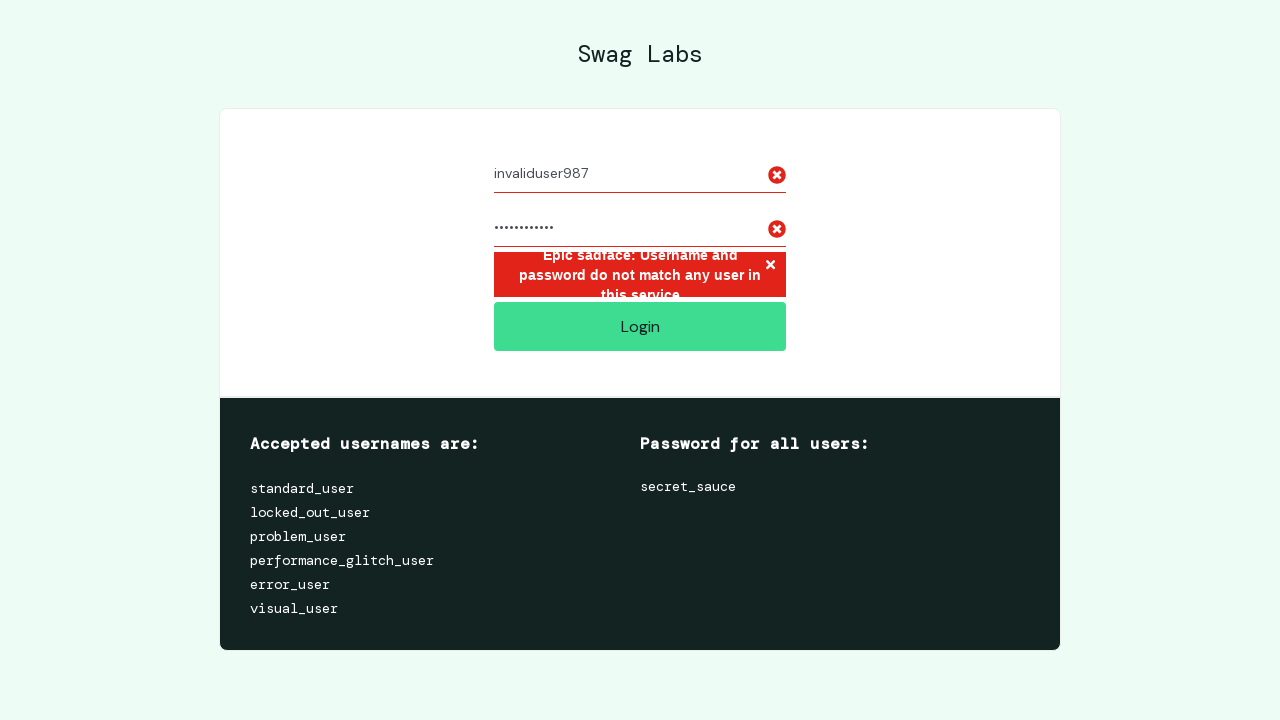